Tests keyboard interaction by typing text in uppercase using Shift key modifier in a form's firstname field

Starting URL: https://awesomeqa.com/practice.html

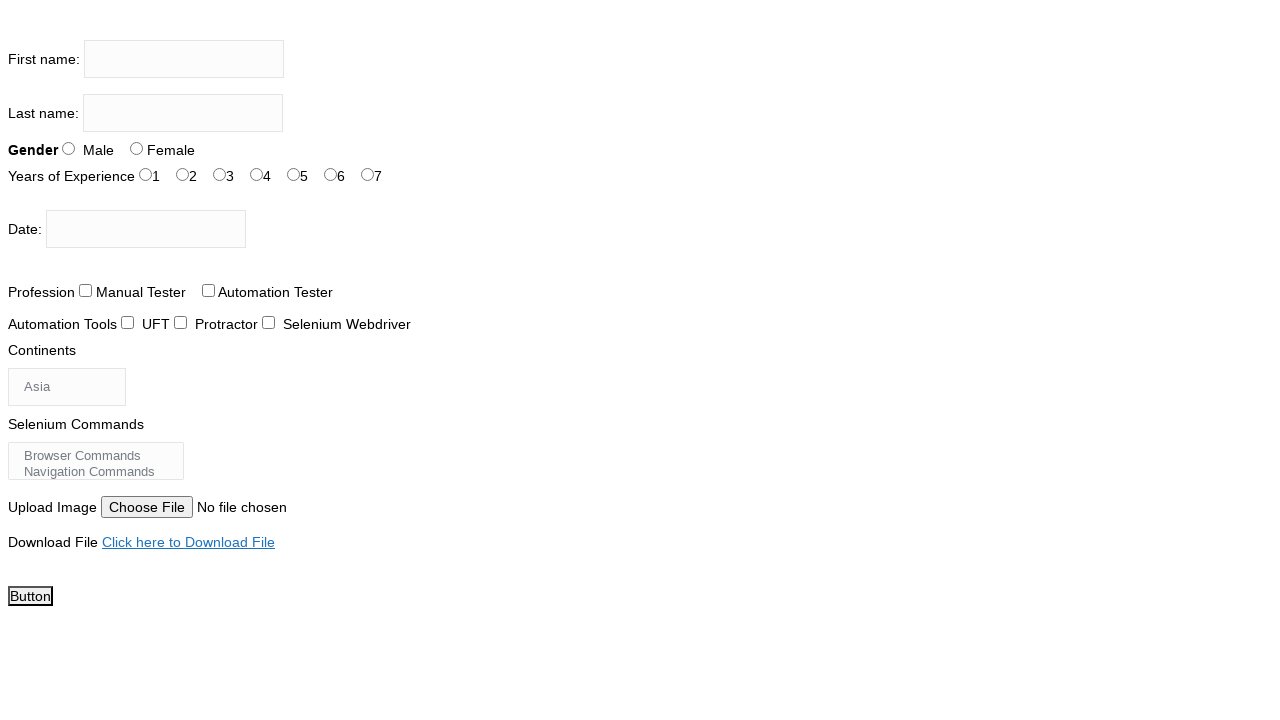

Navigated to practice form page
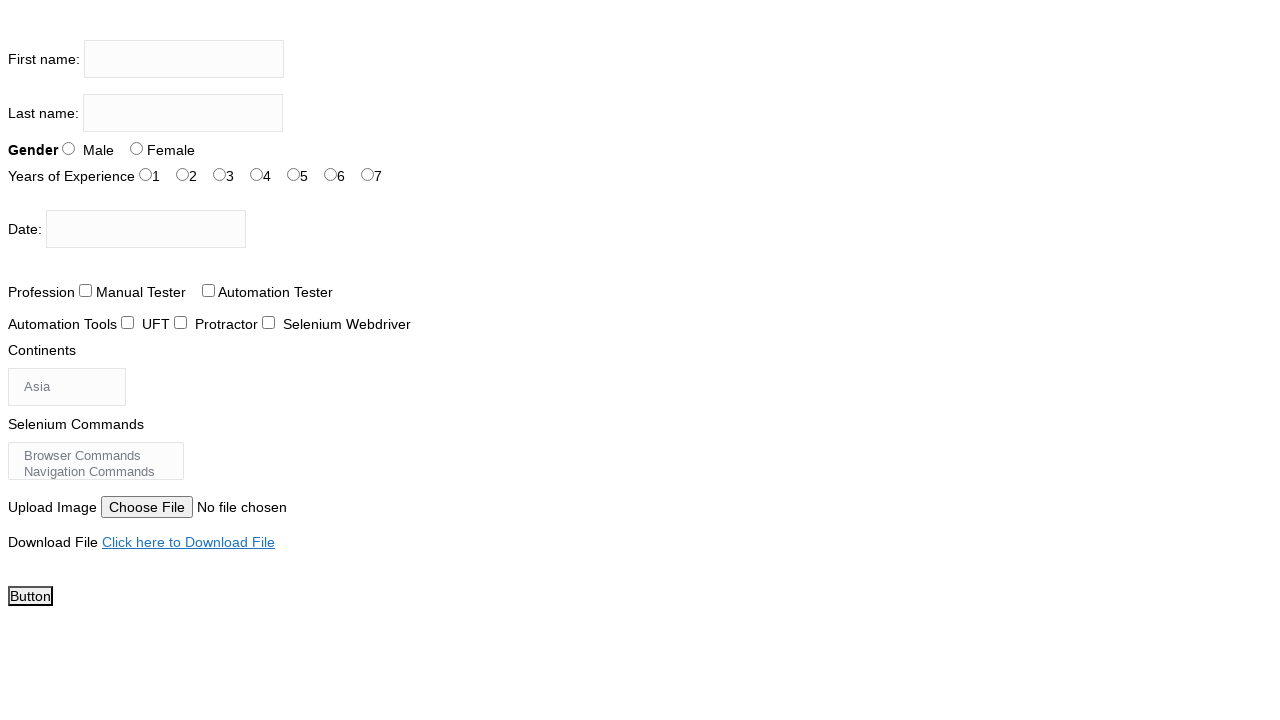

Located firstname input field
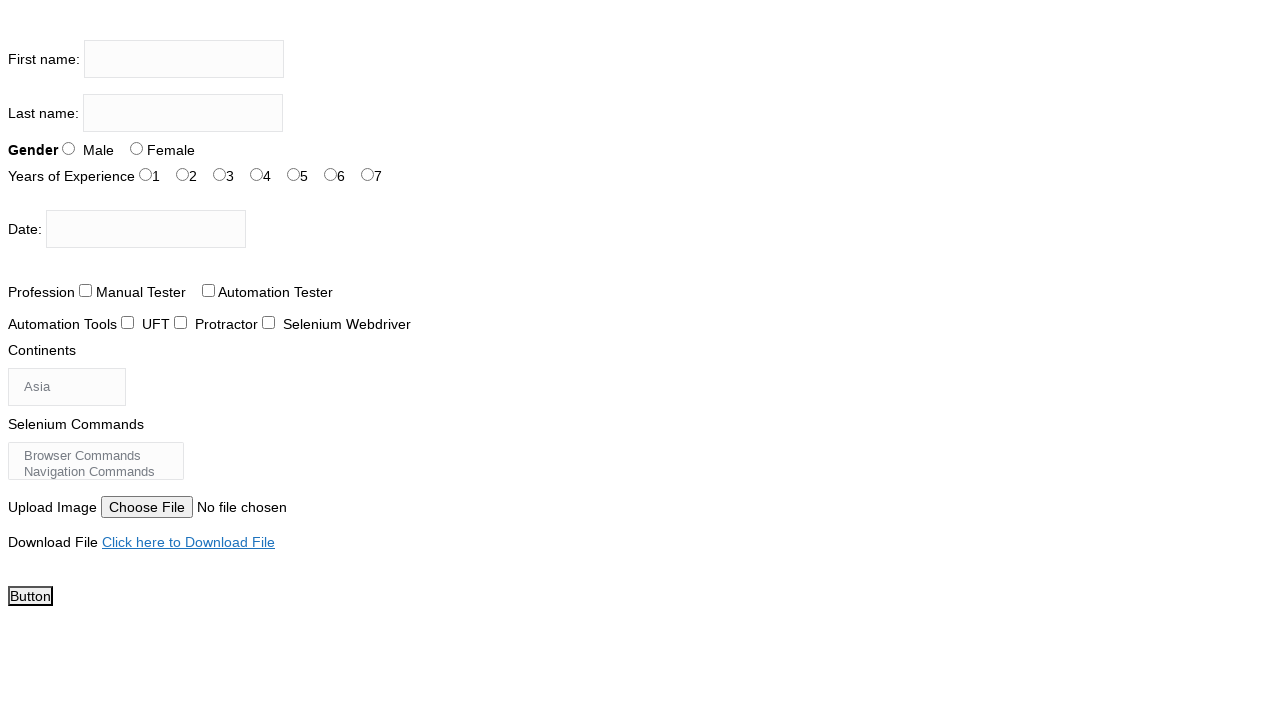

Filled firstname field with uppercase text 'THE TESTING ACADEMY' on input[name='firstname']
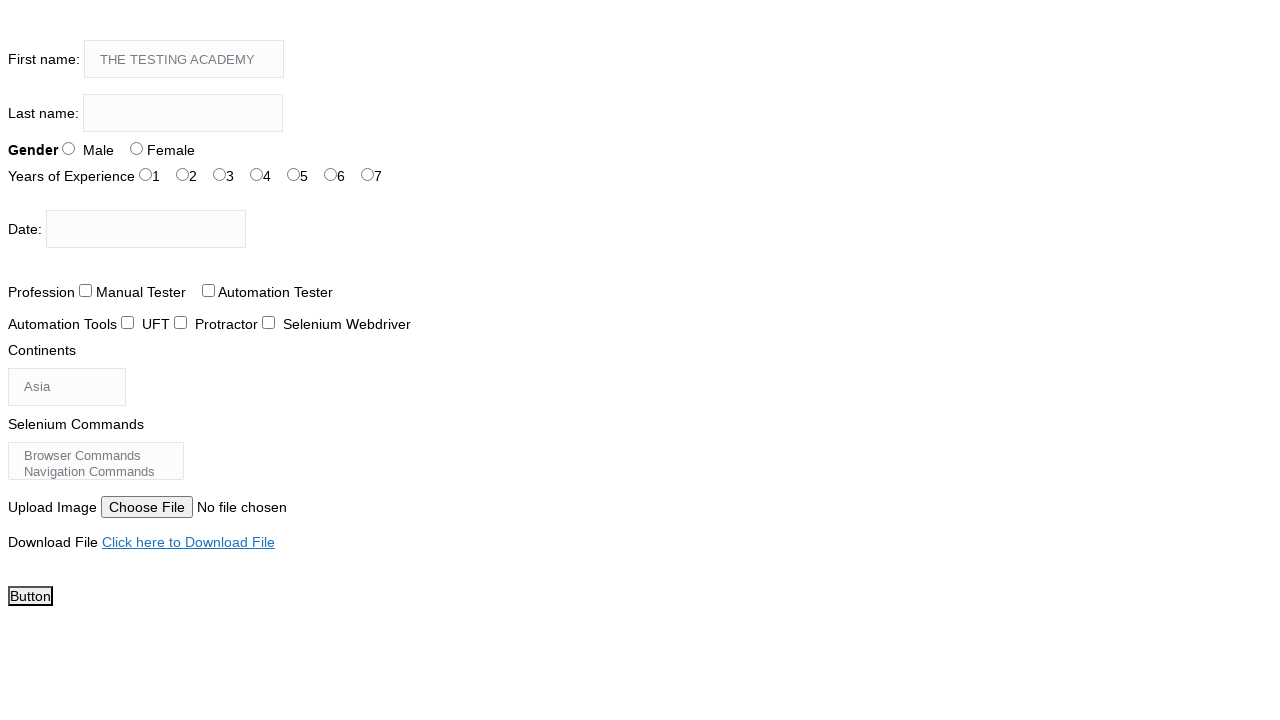

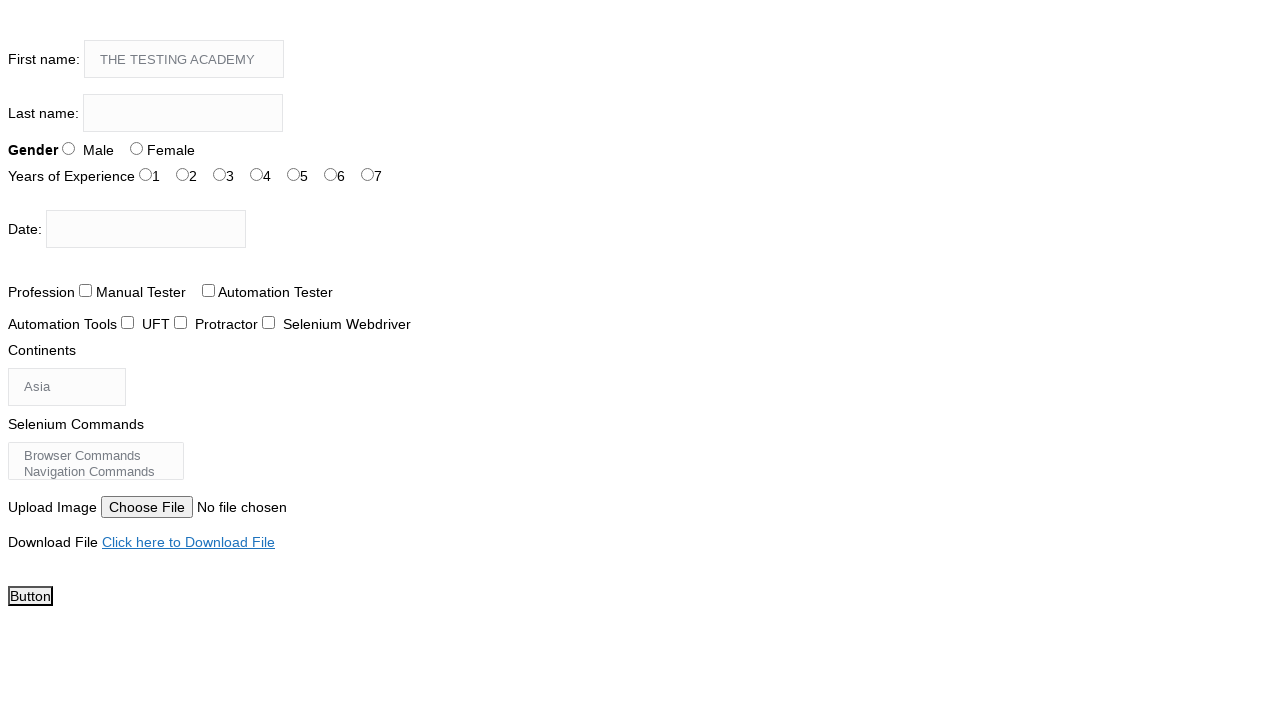